Tests filling an input field on the Tech Step Academy training ground page by entering a name into the first input field

Starting URL: https://techstepacademy.com/training-ground

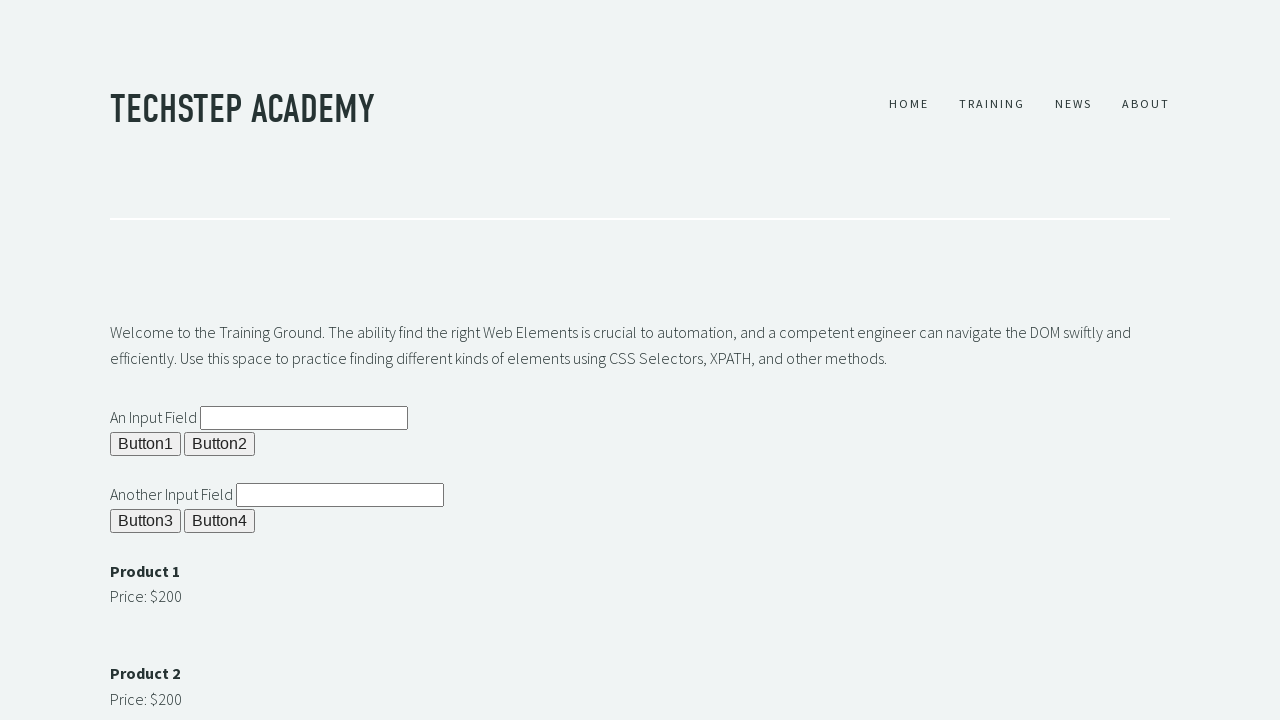

Filled first input field with name 'Marcus' on input[id='ipt1']
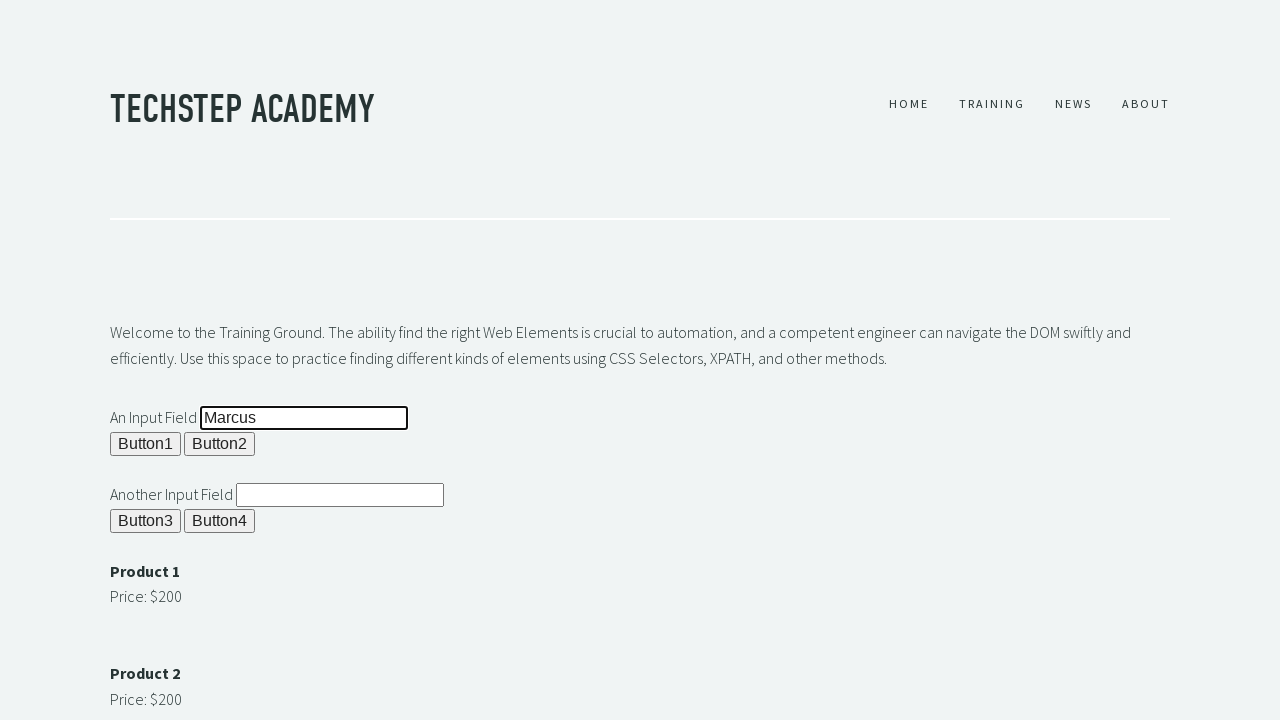

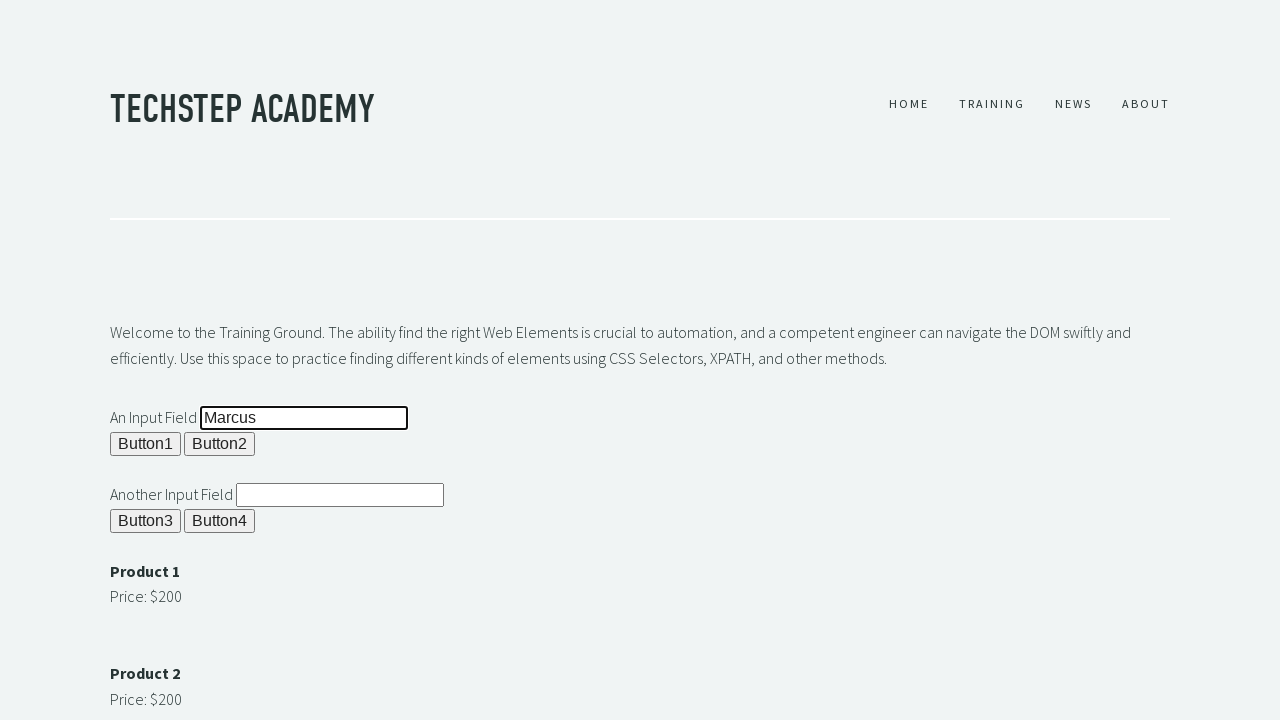